Tests mouse drag and drop functionality by dragging a ball element through a complex path and then dropping it onto a goal element, verifying the goal's background color changes

Starting URL: https://learn.javascript.ru/article/mouse-drag-and-drop/ball4

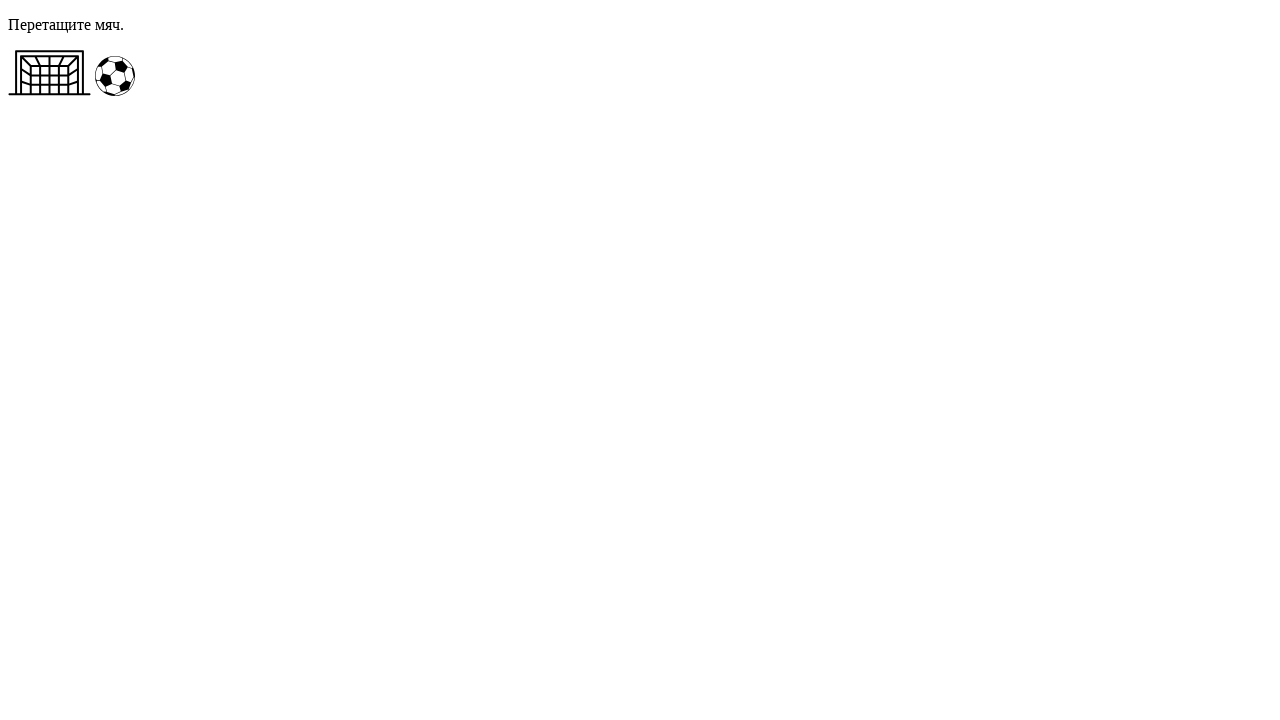

Located ball element
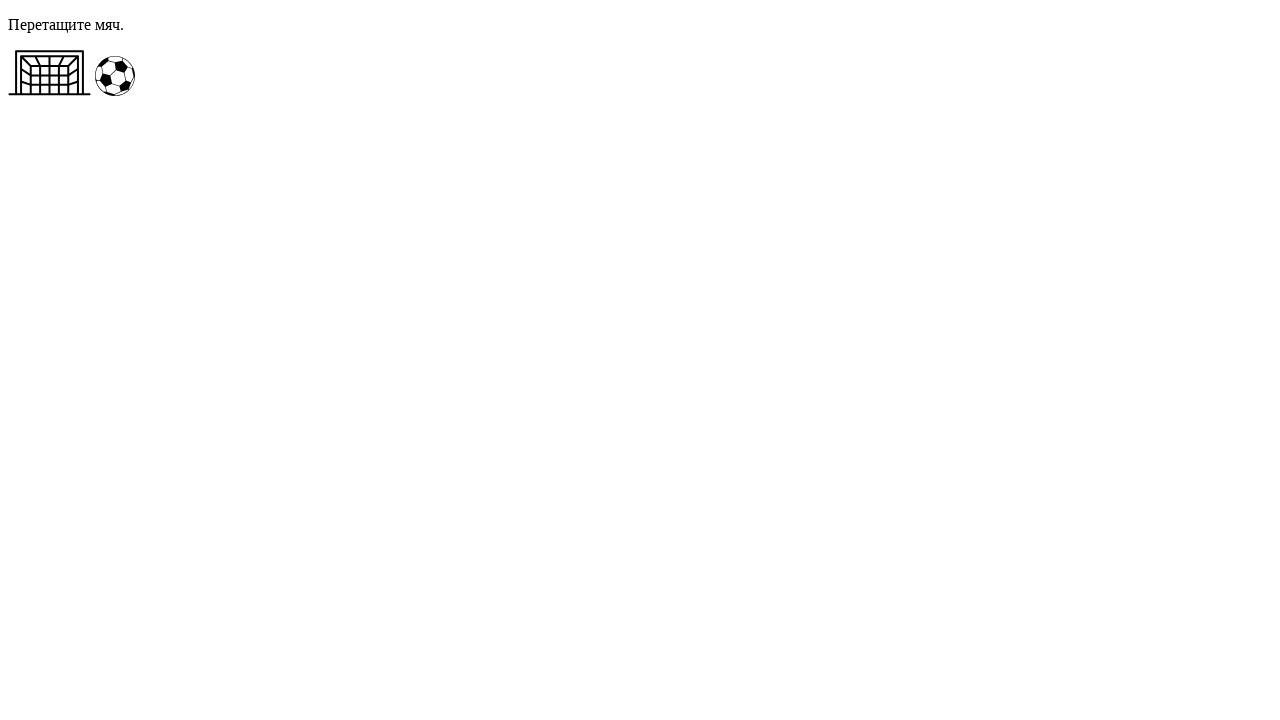

Located goal element
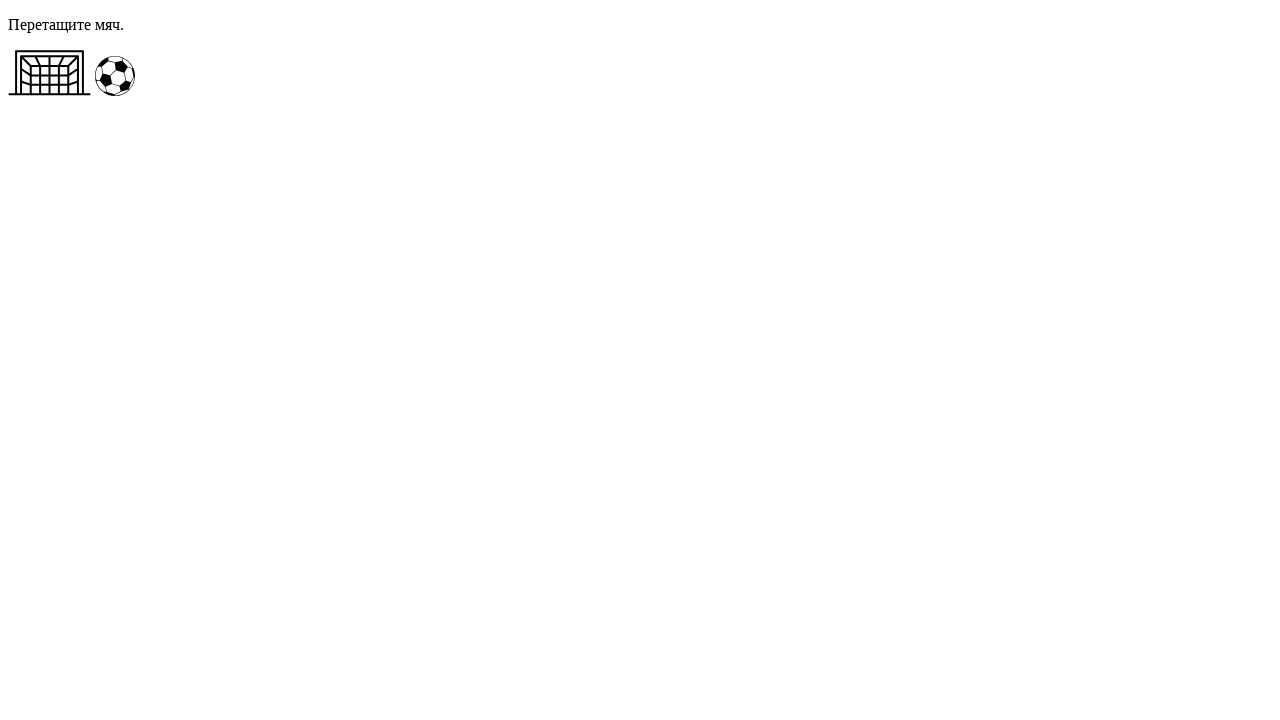

Retrieved ball bounding box
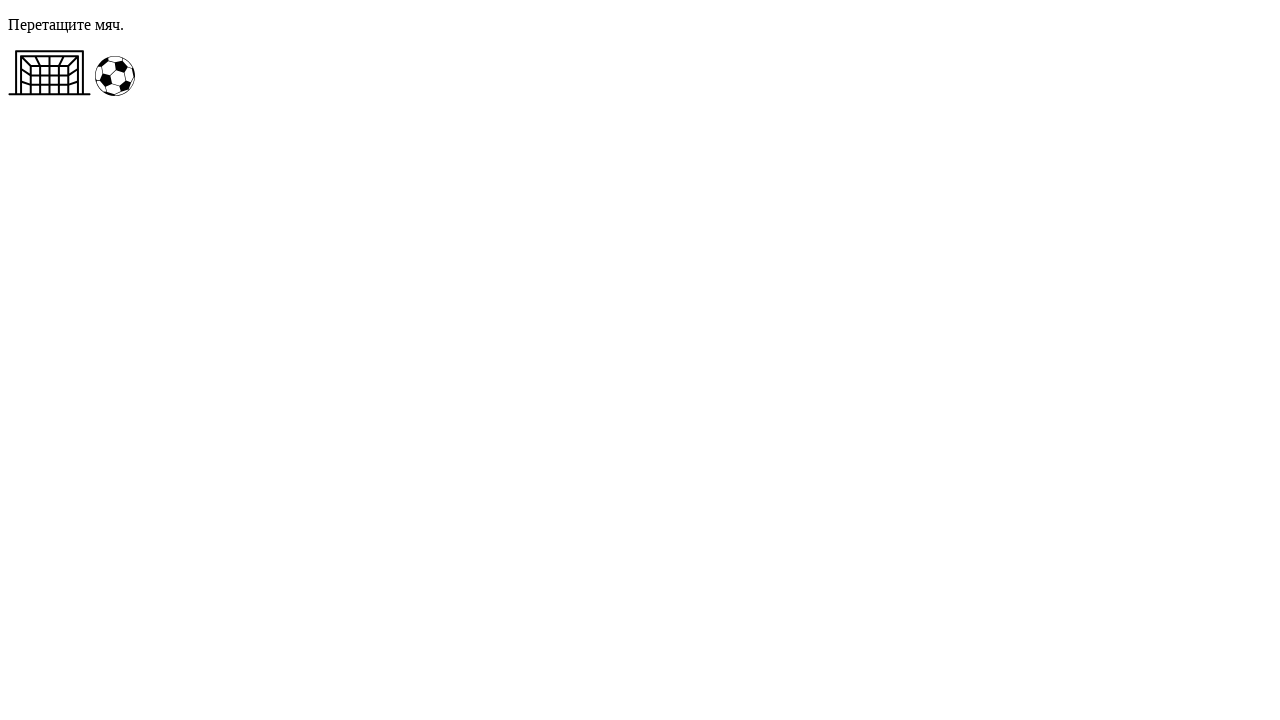

Retrieved goal bounding box
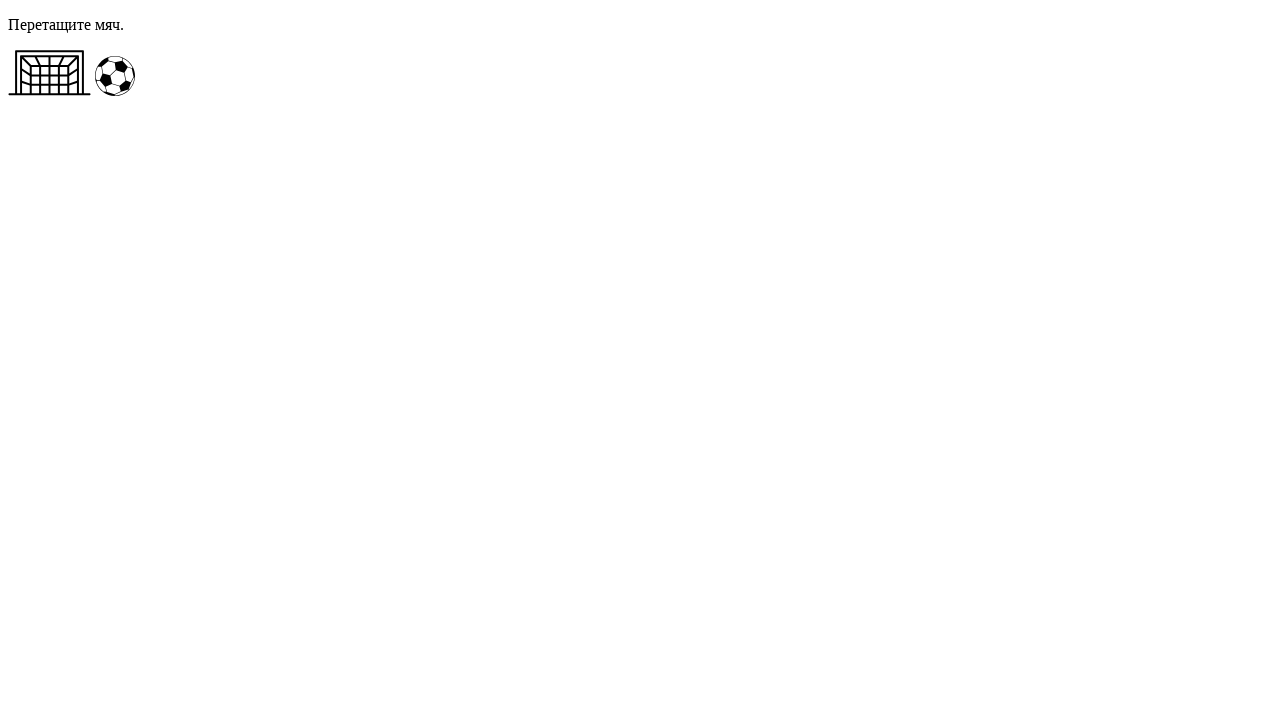

Calculated ball center position
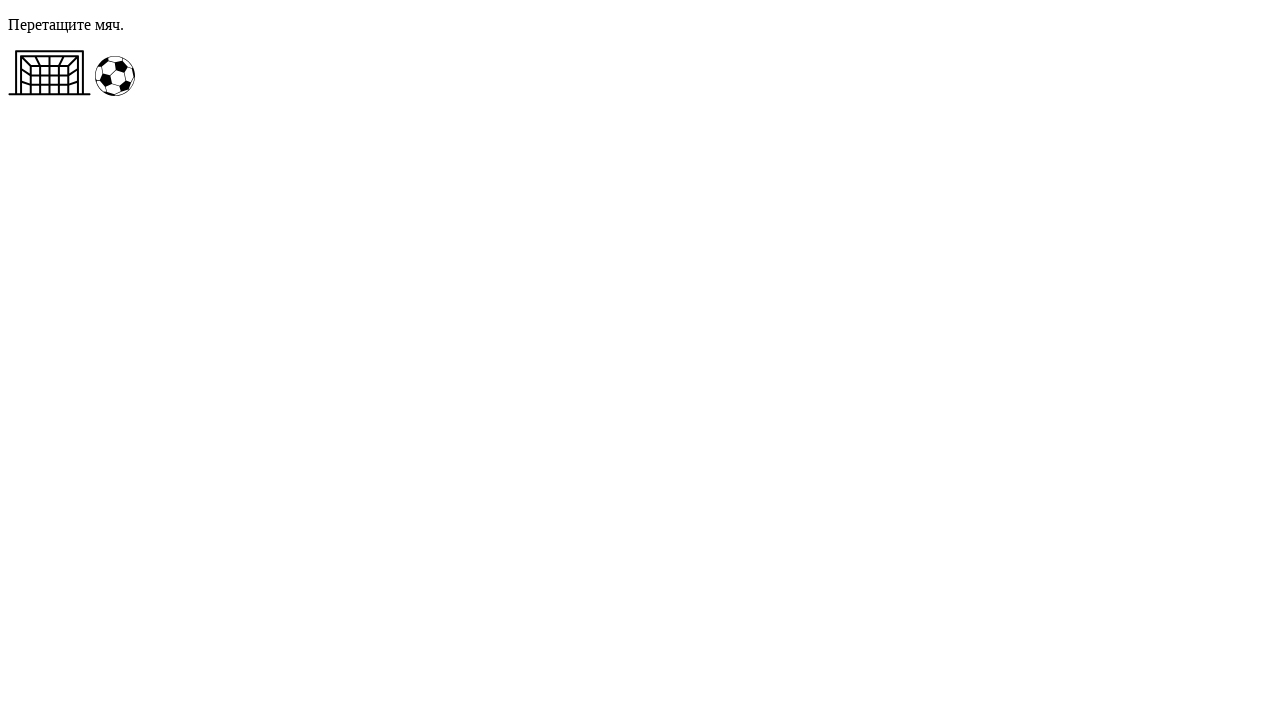

Moved mouse to ball center position at (115, 76)
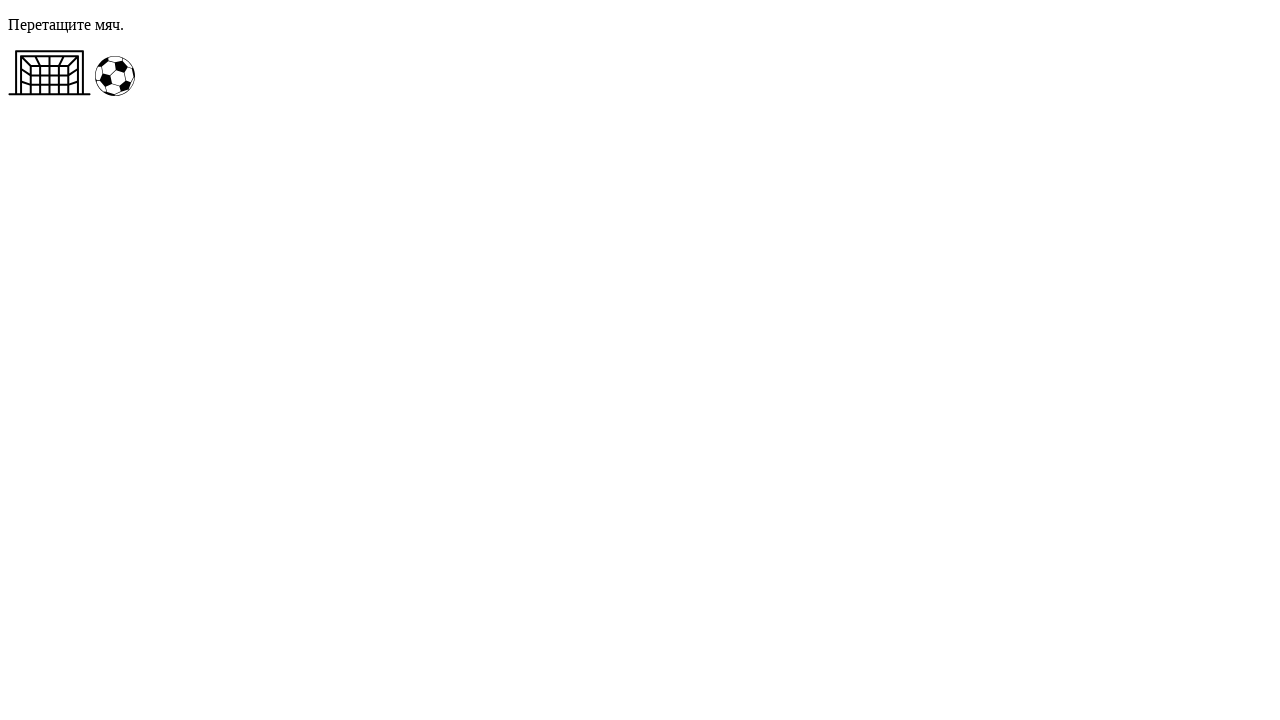

Pressed mouse button down to start drag at (115, 76)
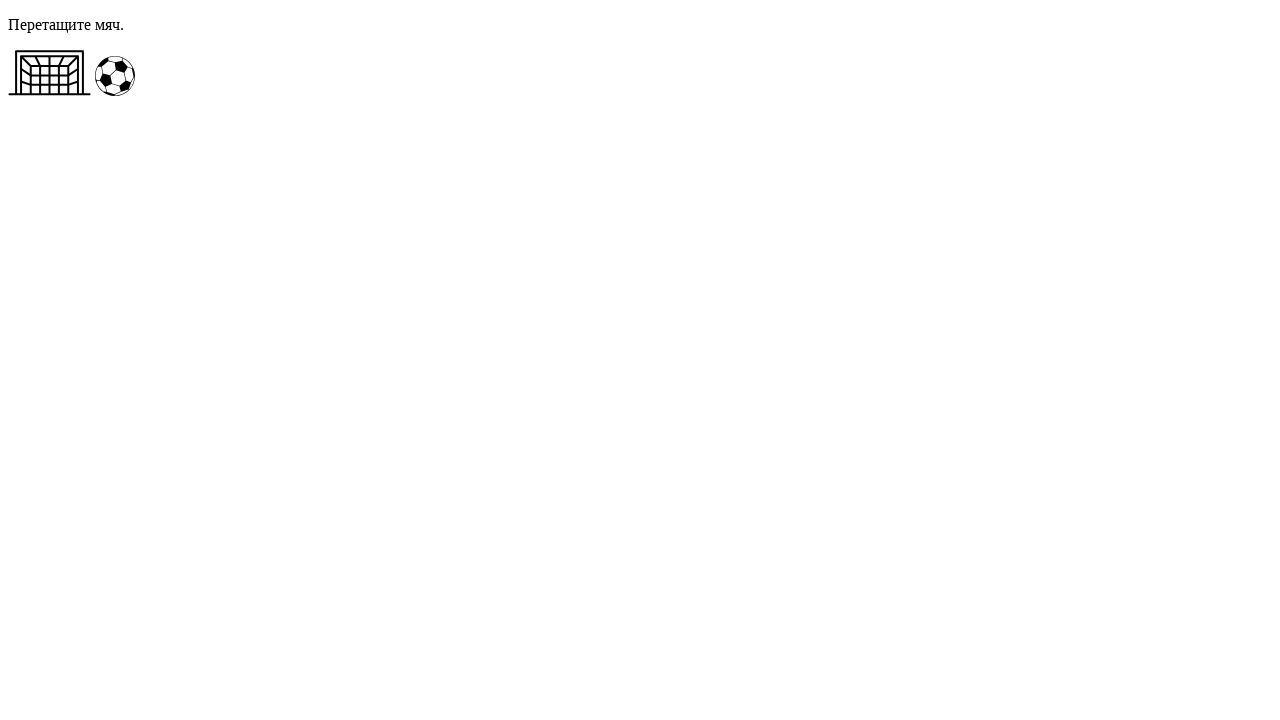

Dragged ball along complex path - first segment at (715, 376)
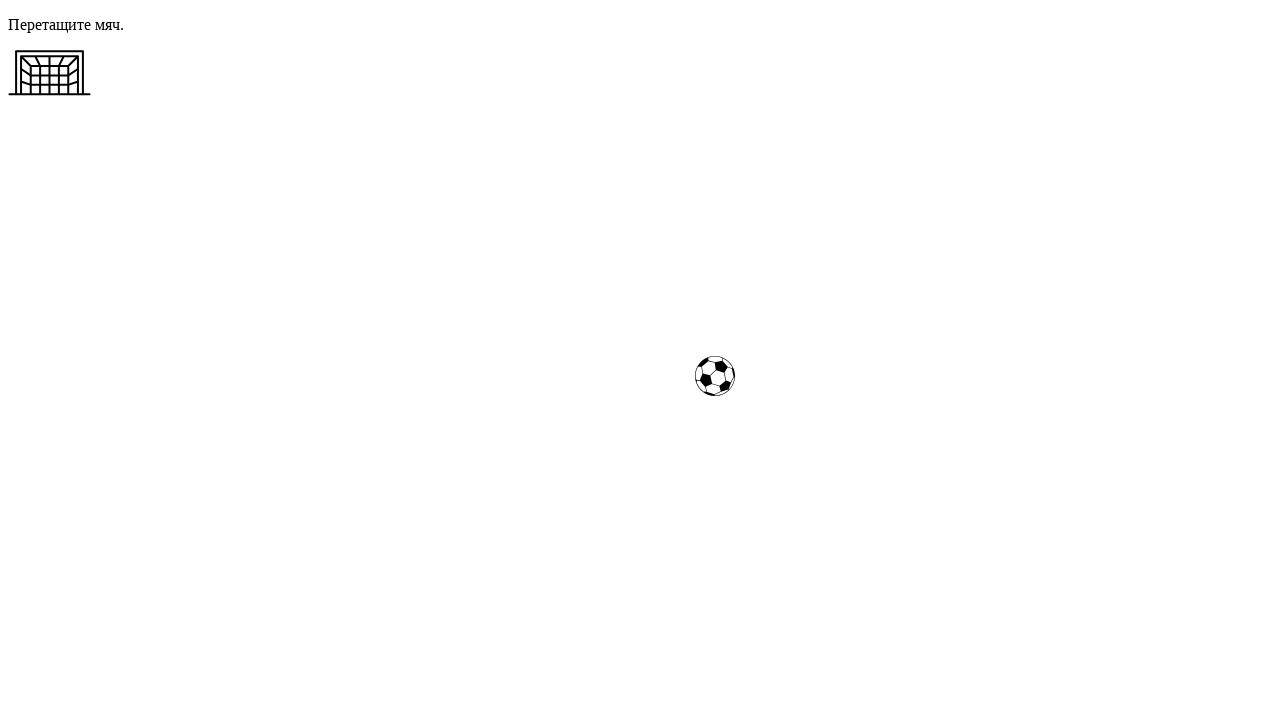

Dragged ball along complex path - second segment at (115, 676)
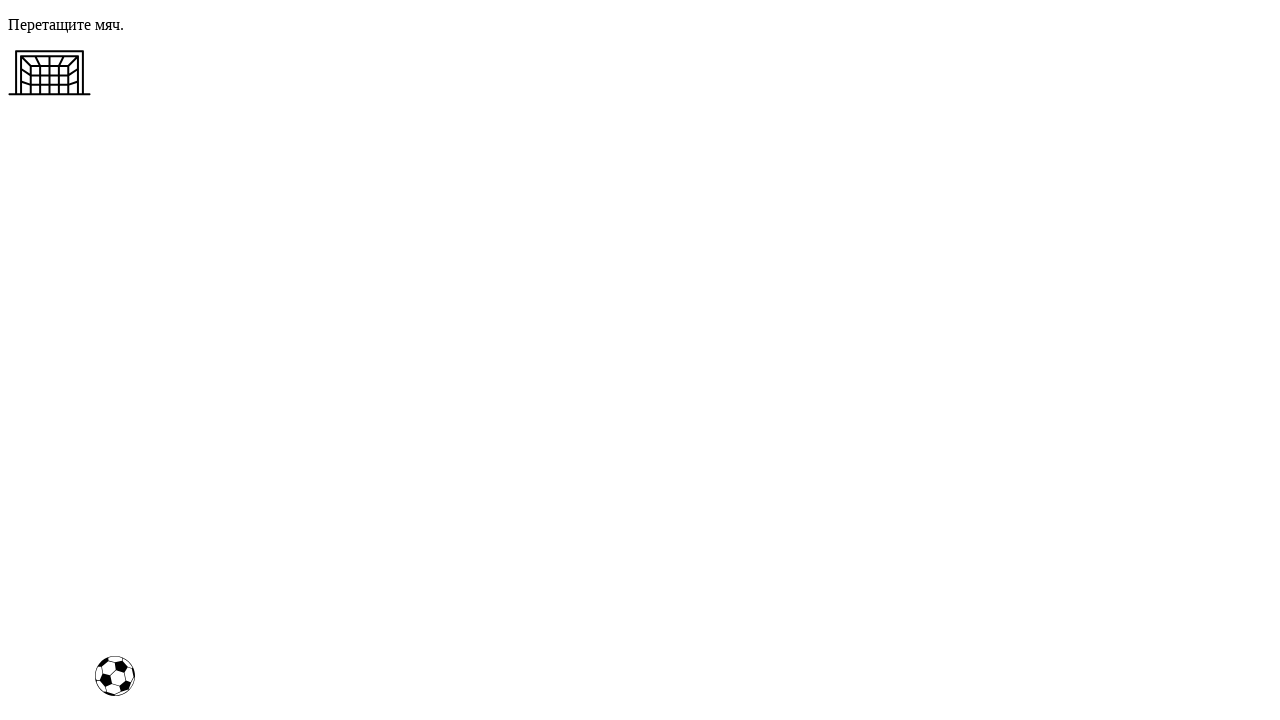

Dragged ball along complex path - third segment at (1315, 676)
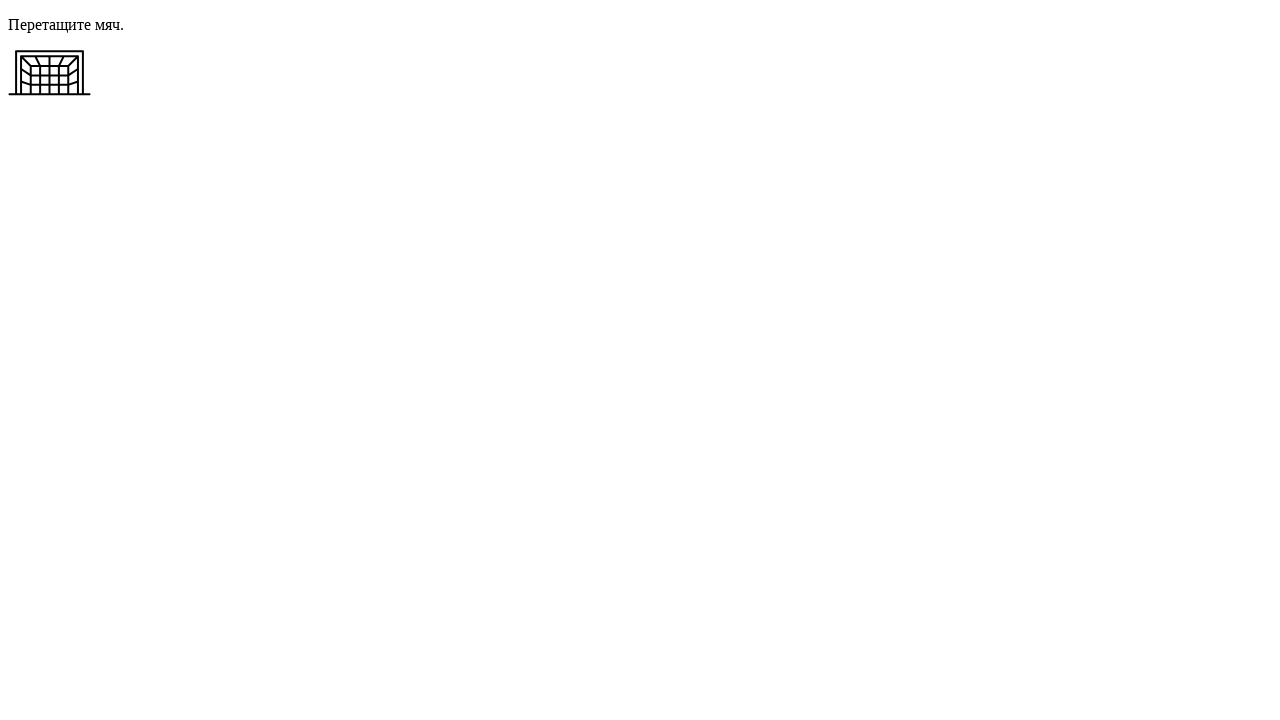

Dragged ball along complex path - fourth segment at (715, 376)
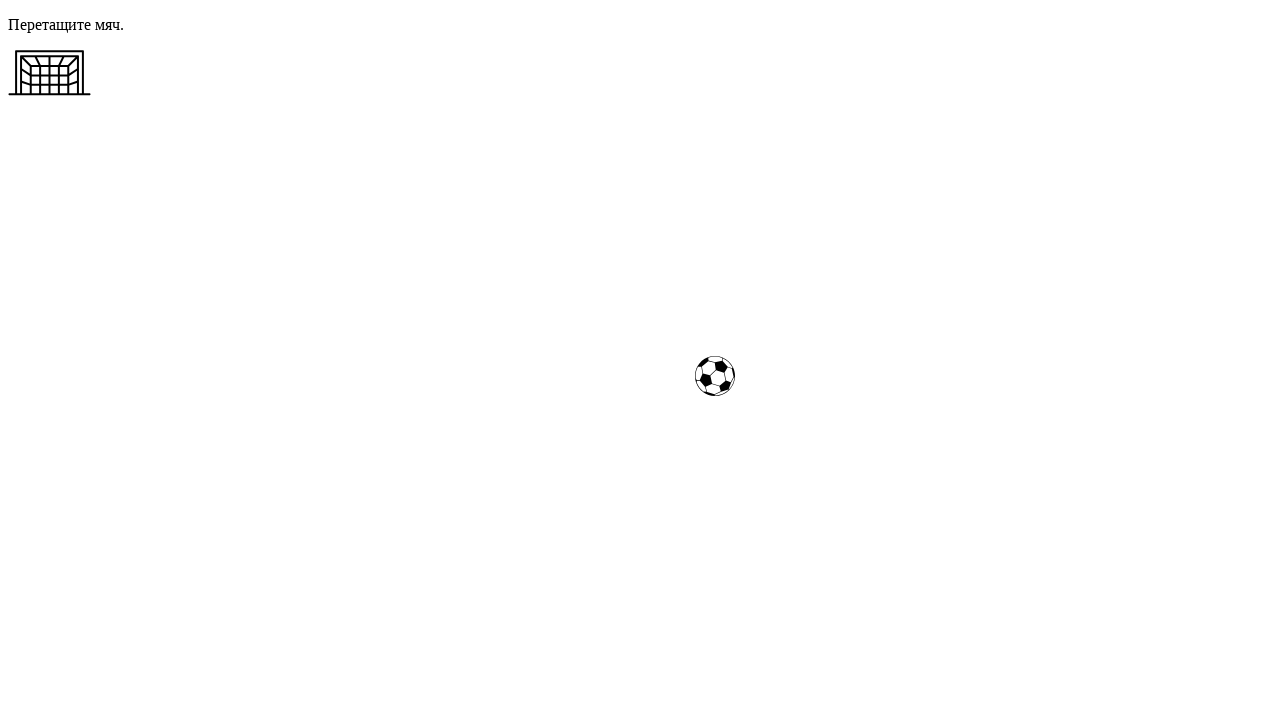

Dragged ball along complex path - fifth segment at (1315, 76)
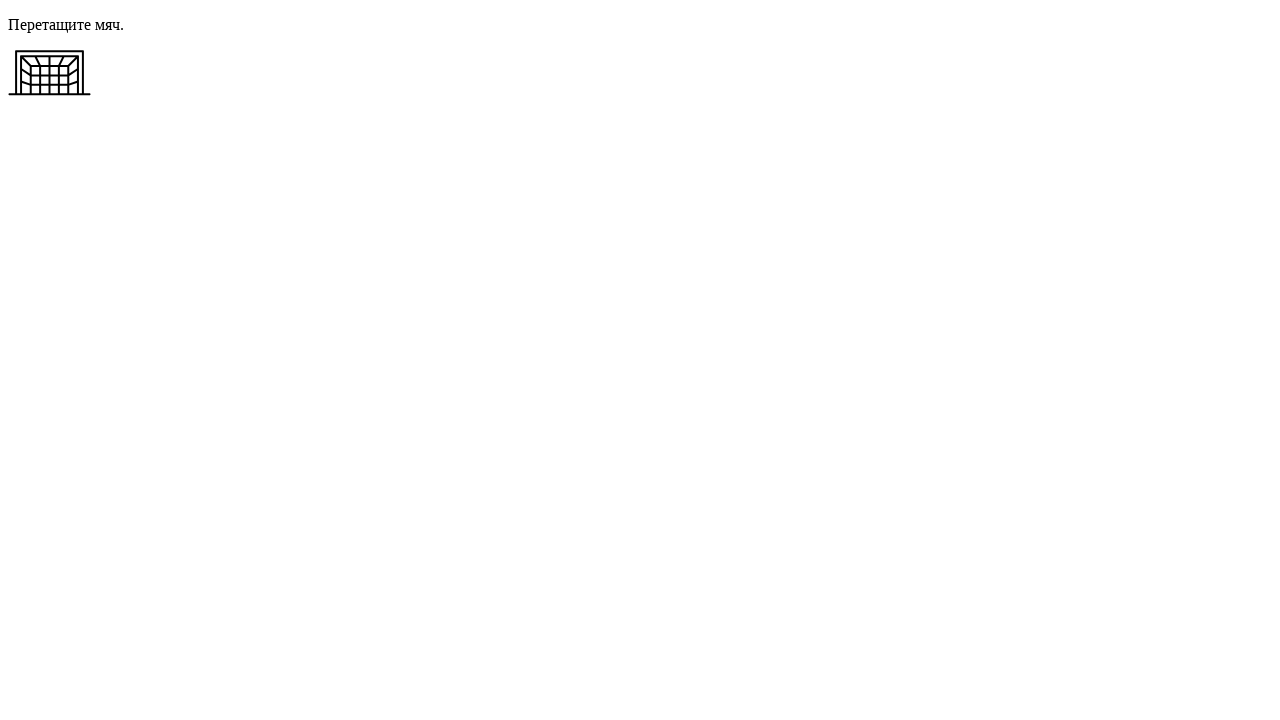

Dragged ball along complex path - final segment back to center at (115, 76)
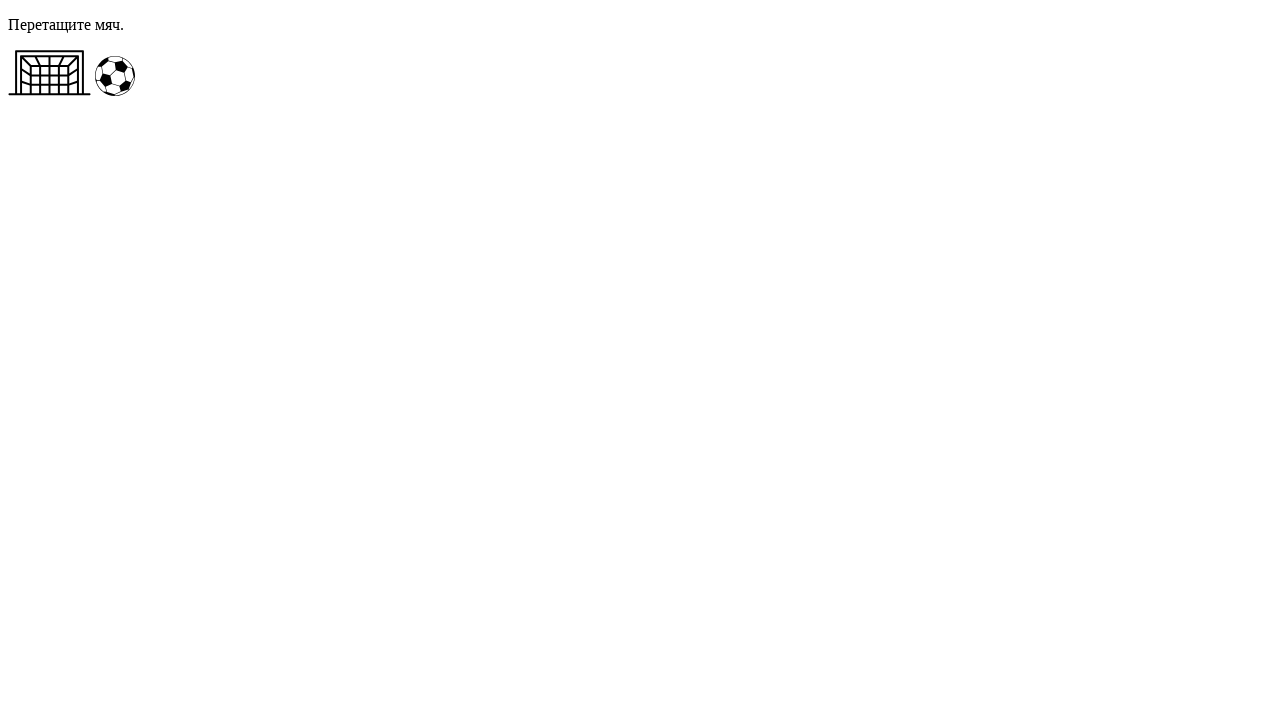

Released mouse button to complete complex drag pattern at (115, 76)
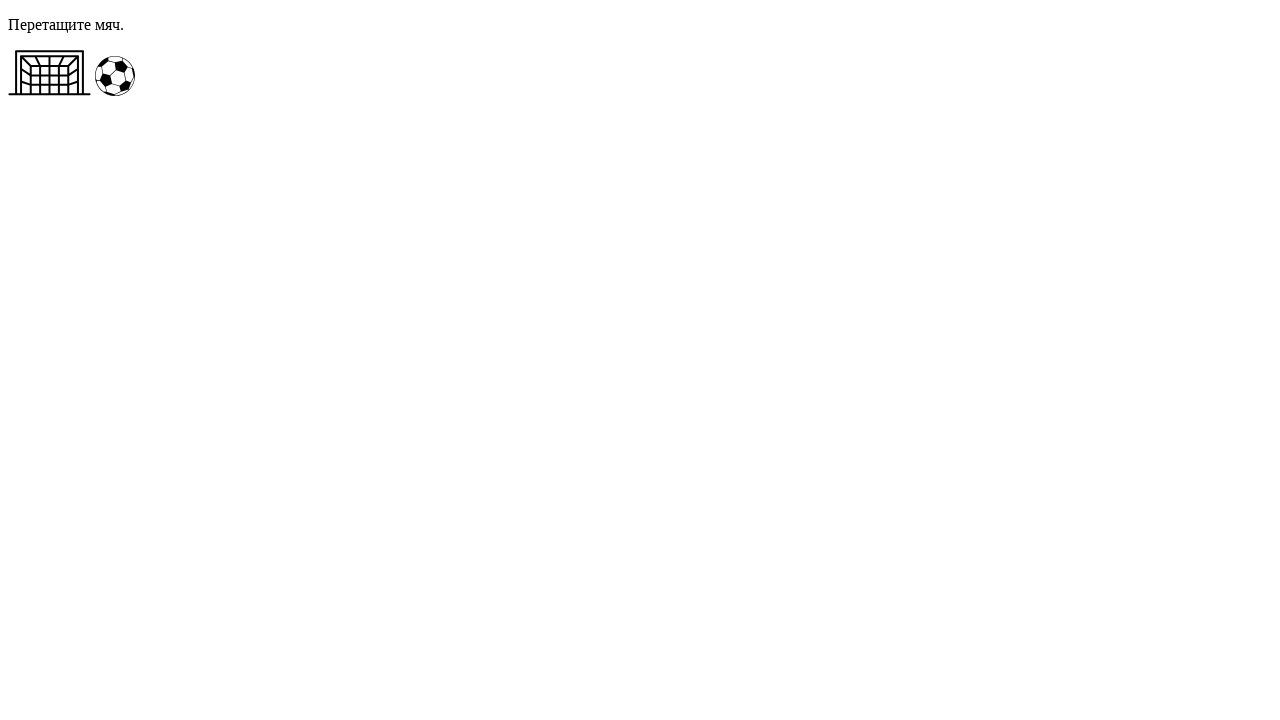

Dragged ball to goal element at (50, 73)
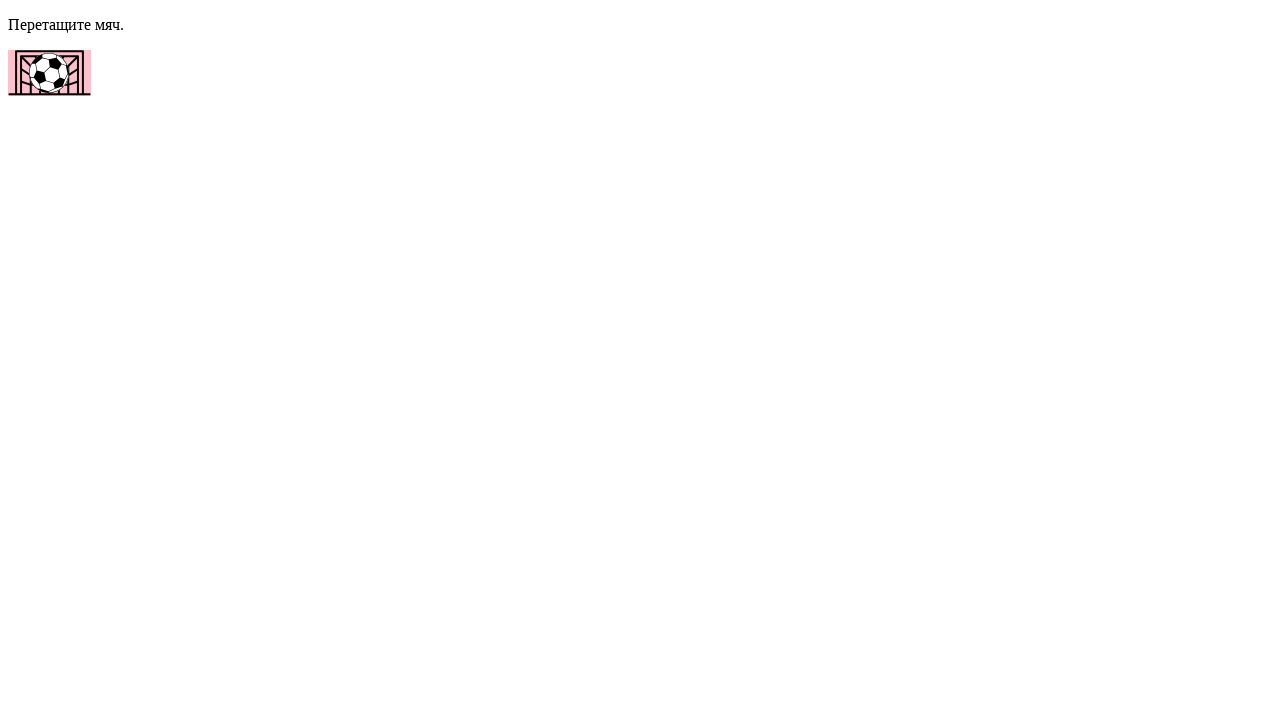

Retrieved goal element's background color
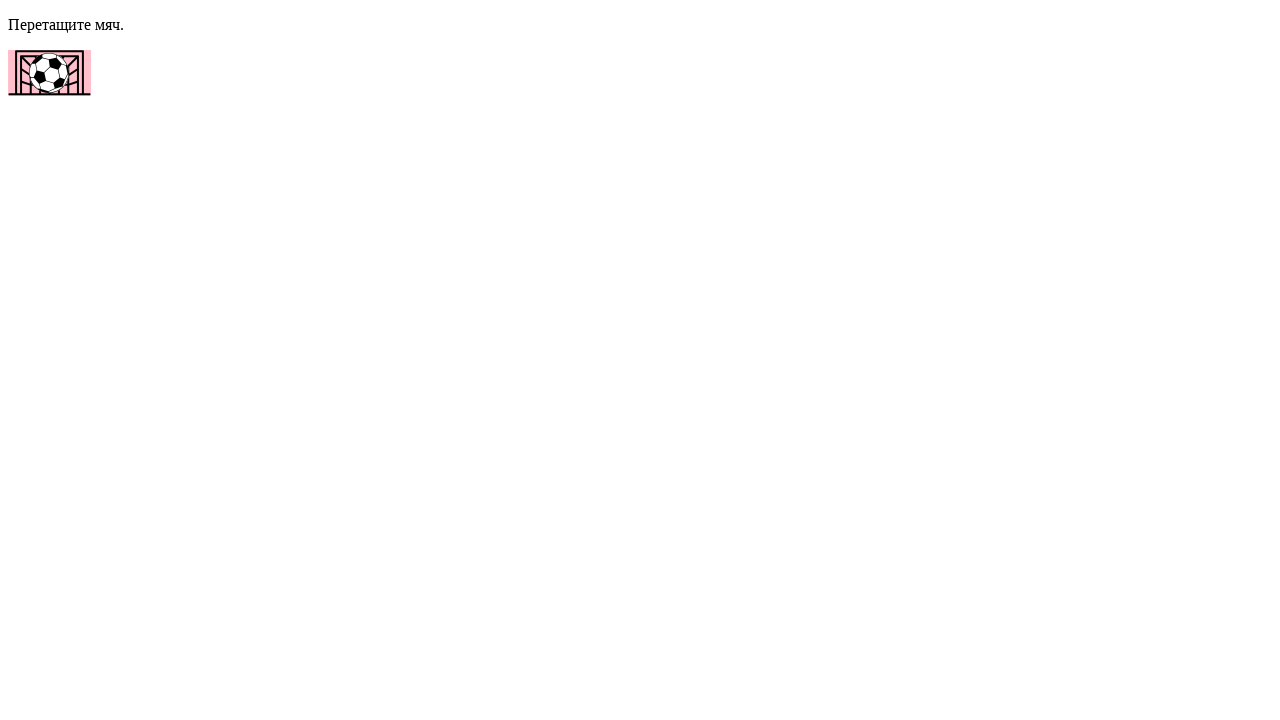

Verified goal background color changed to pink
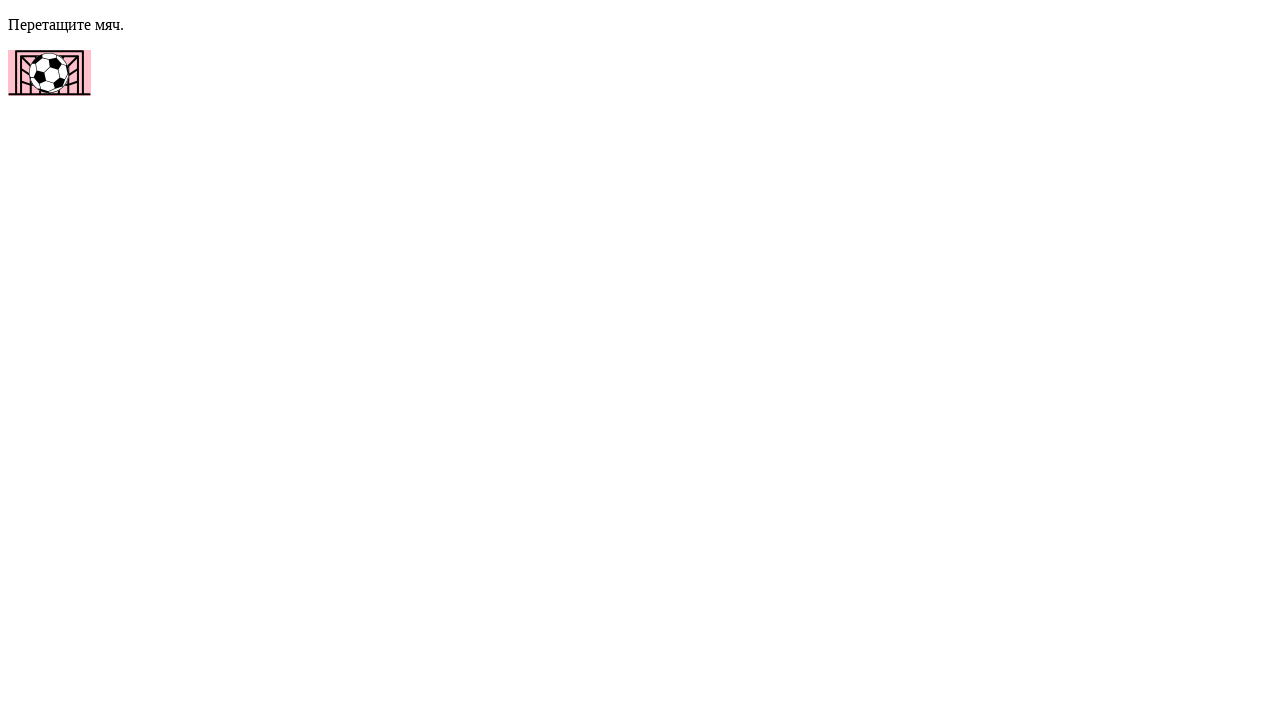

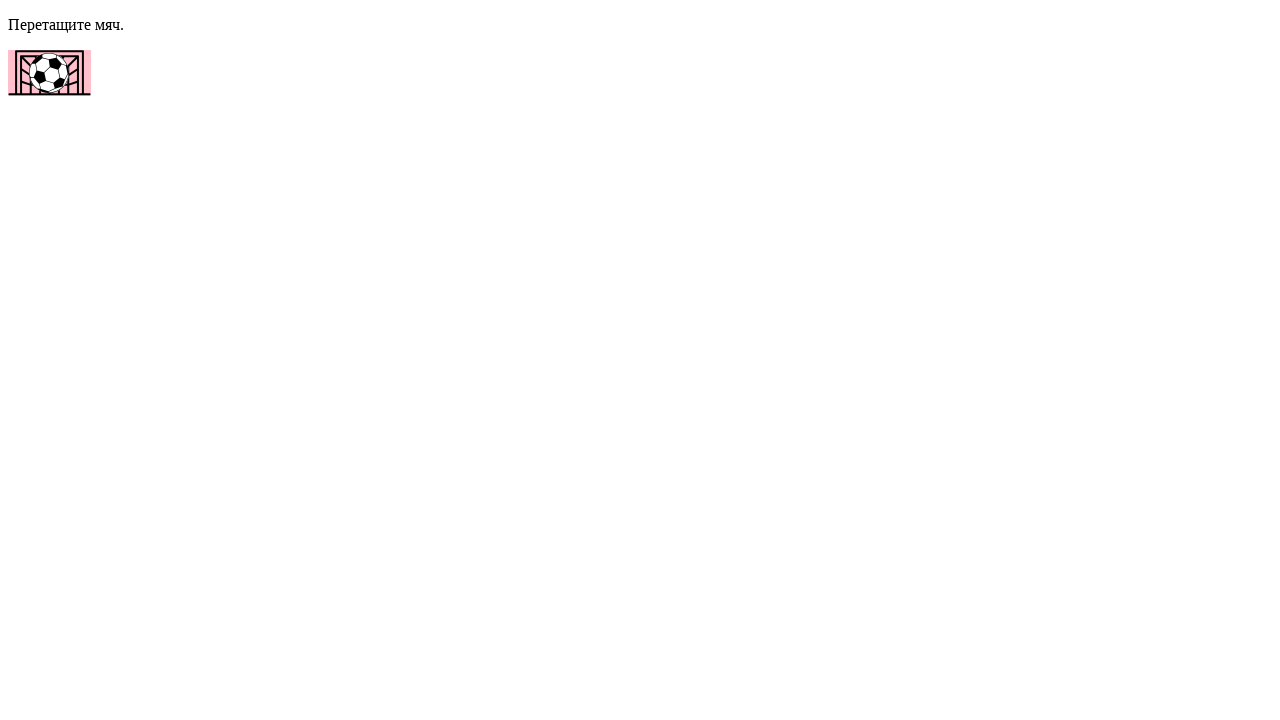